Navigates to Libero.it and scrolls through the page

Starting URL: https://www.libero.it/

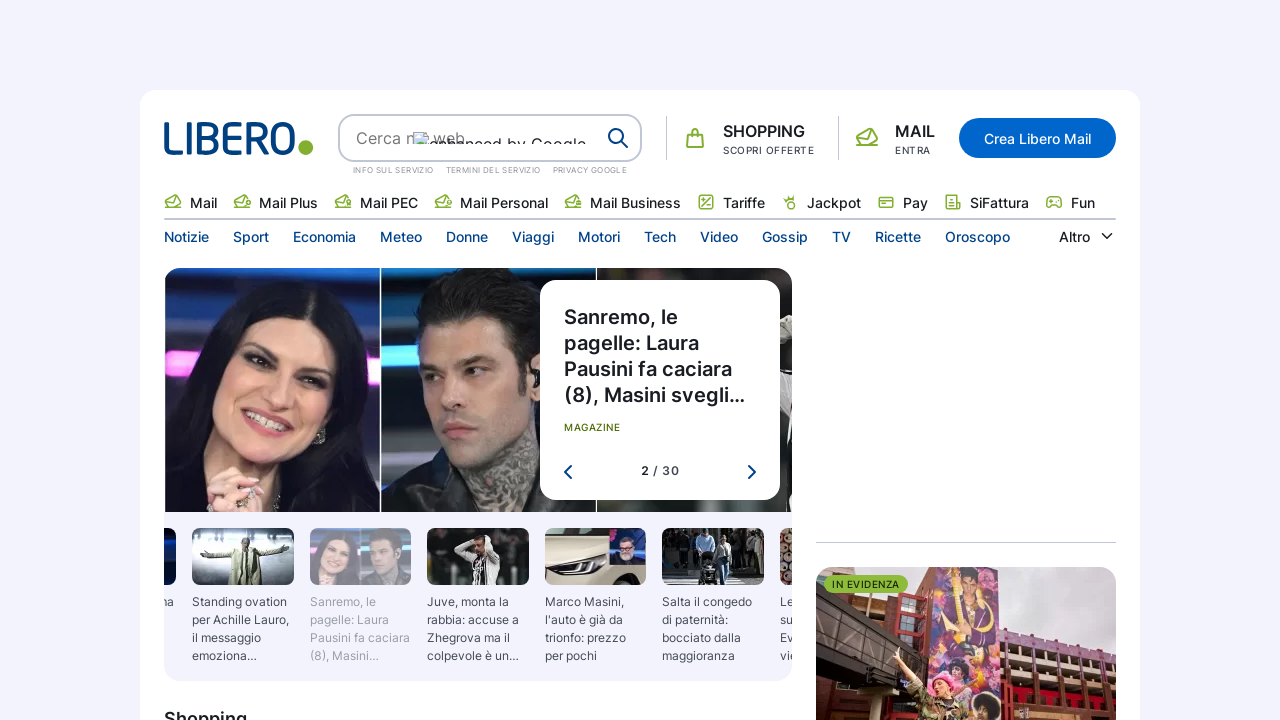

Cookie acceptance button not found, continuing on .iubenda-cs-accept-btn
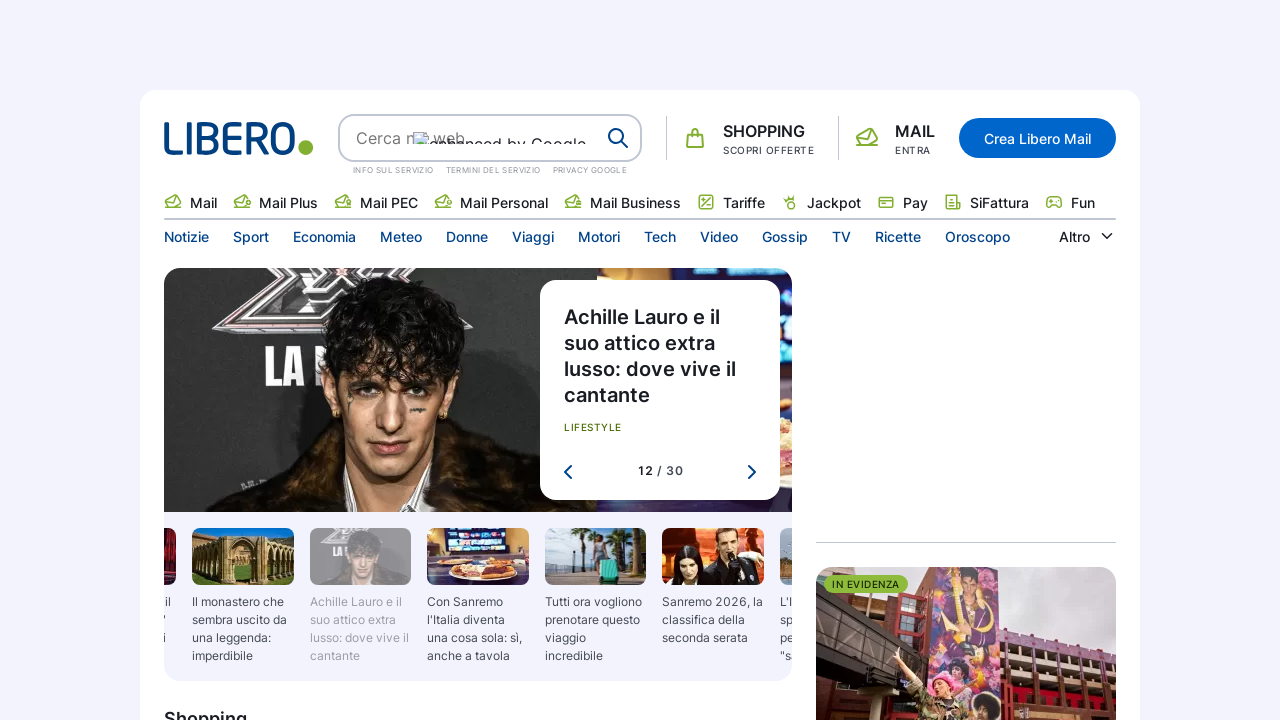

Scrolled down to position 851.2
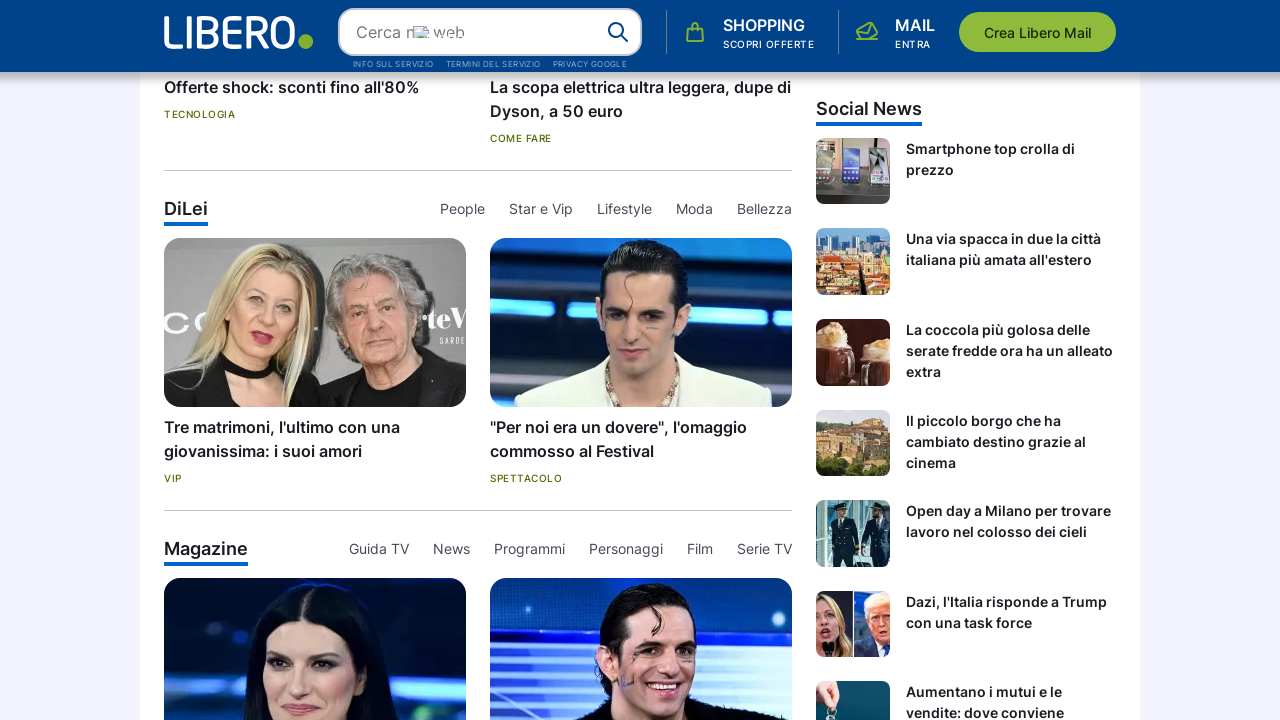

Scrolled down to position 3331.2
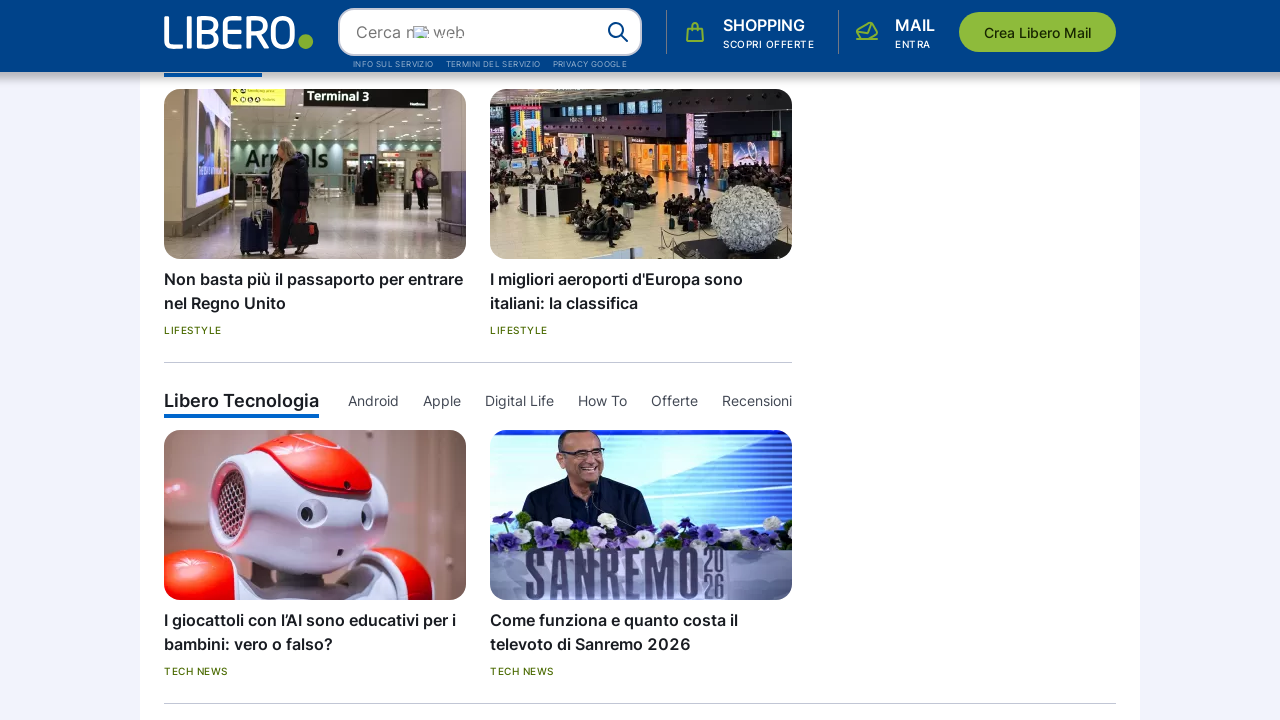

Scrolled down to position 5782.4
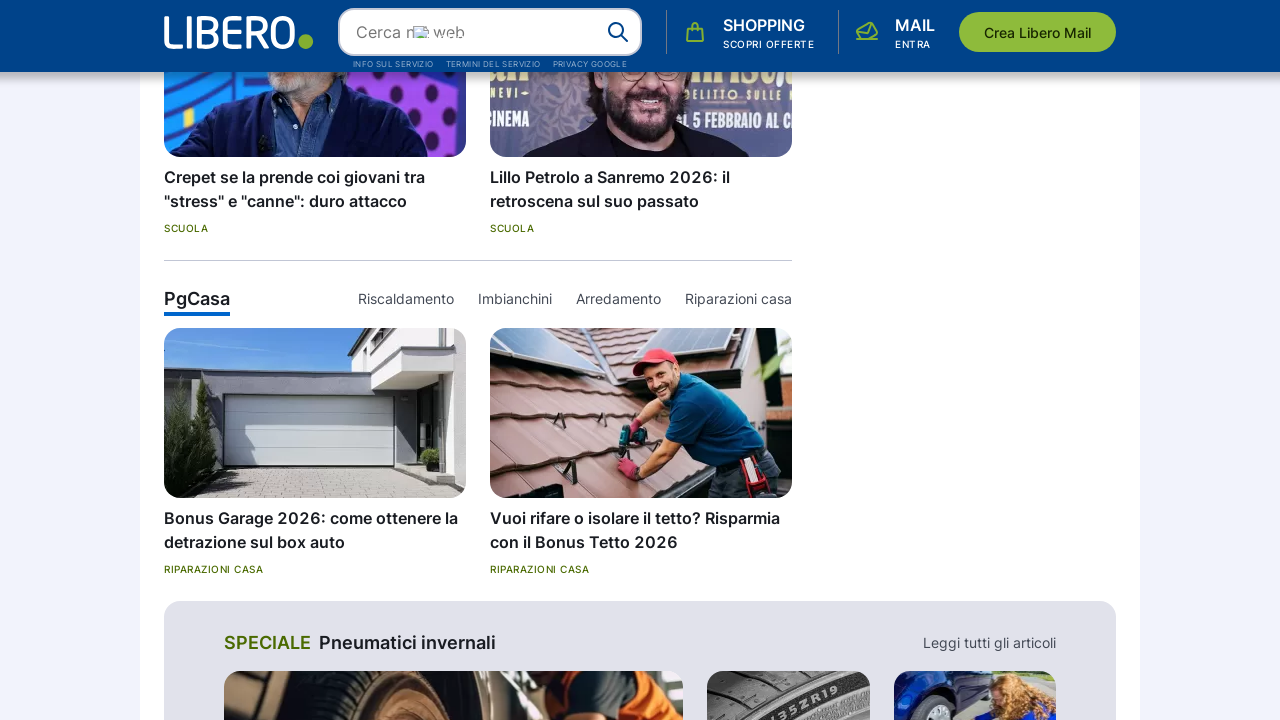

Scrolled back to top of page
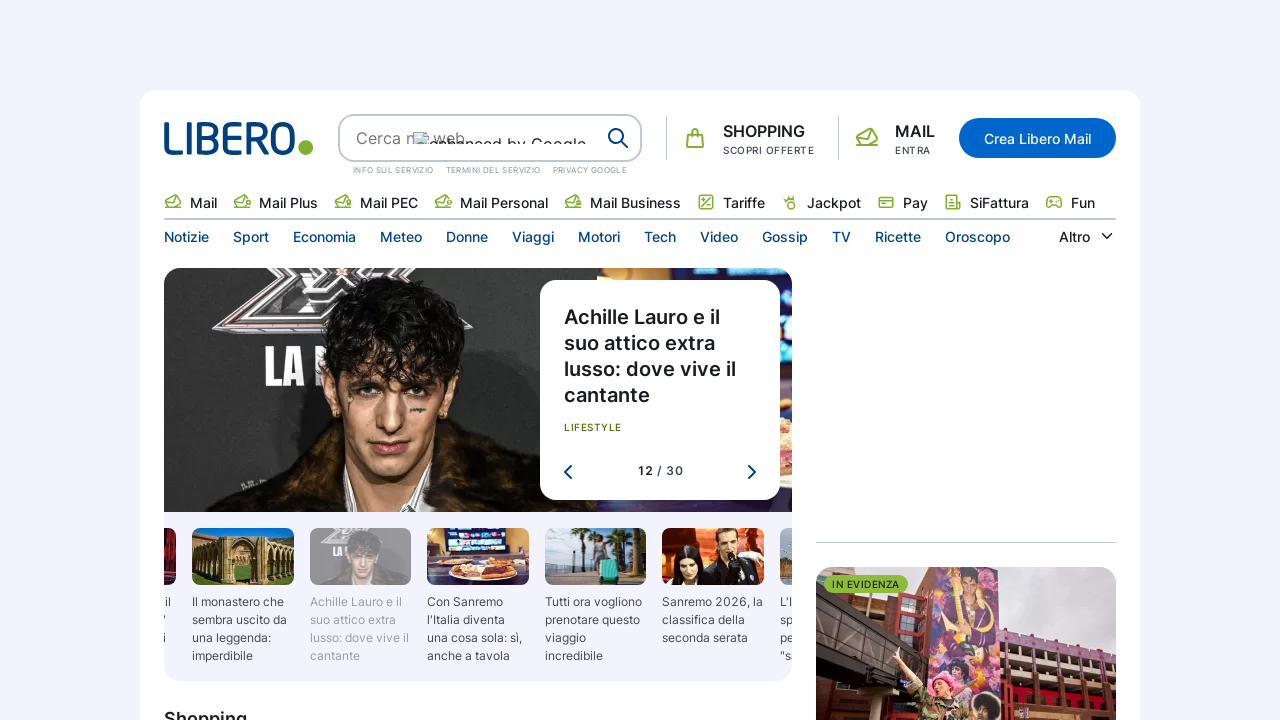

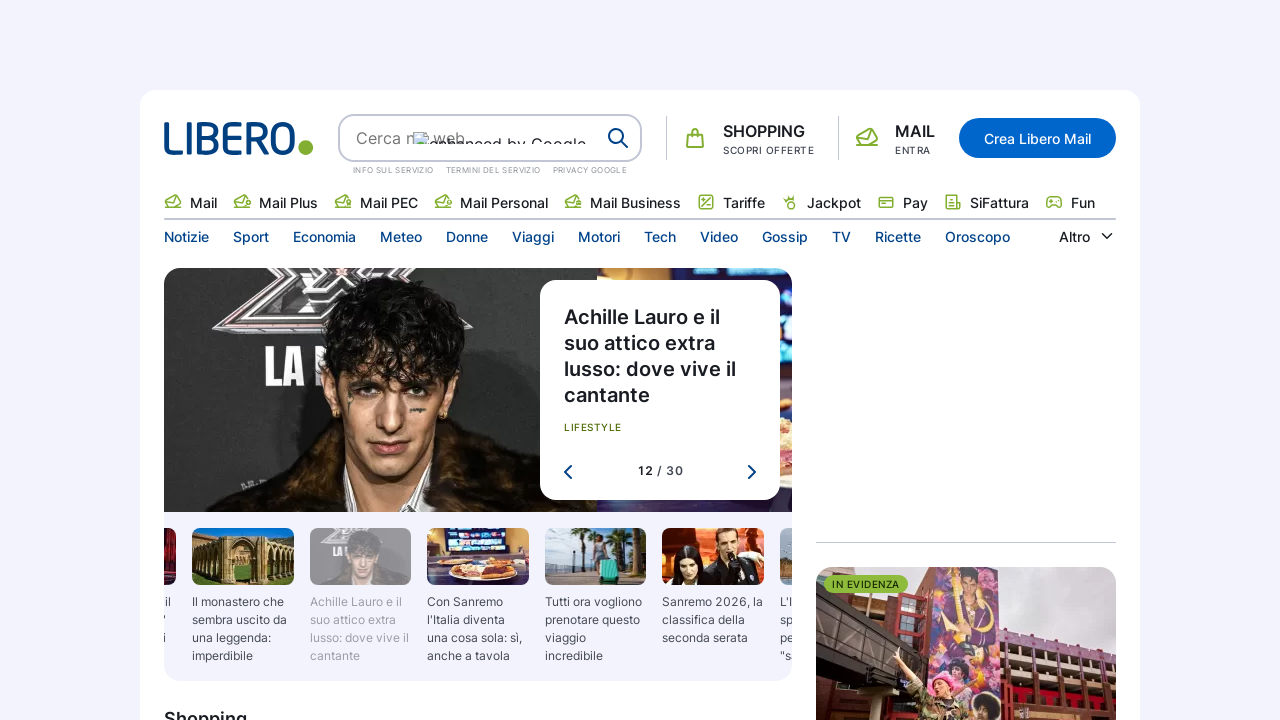